Tests that the complete all checkbox updates state when individual items are completed or cleared

Starting URL: https://demo.playwright.dev/todomvc

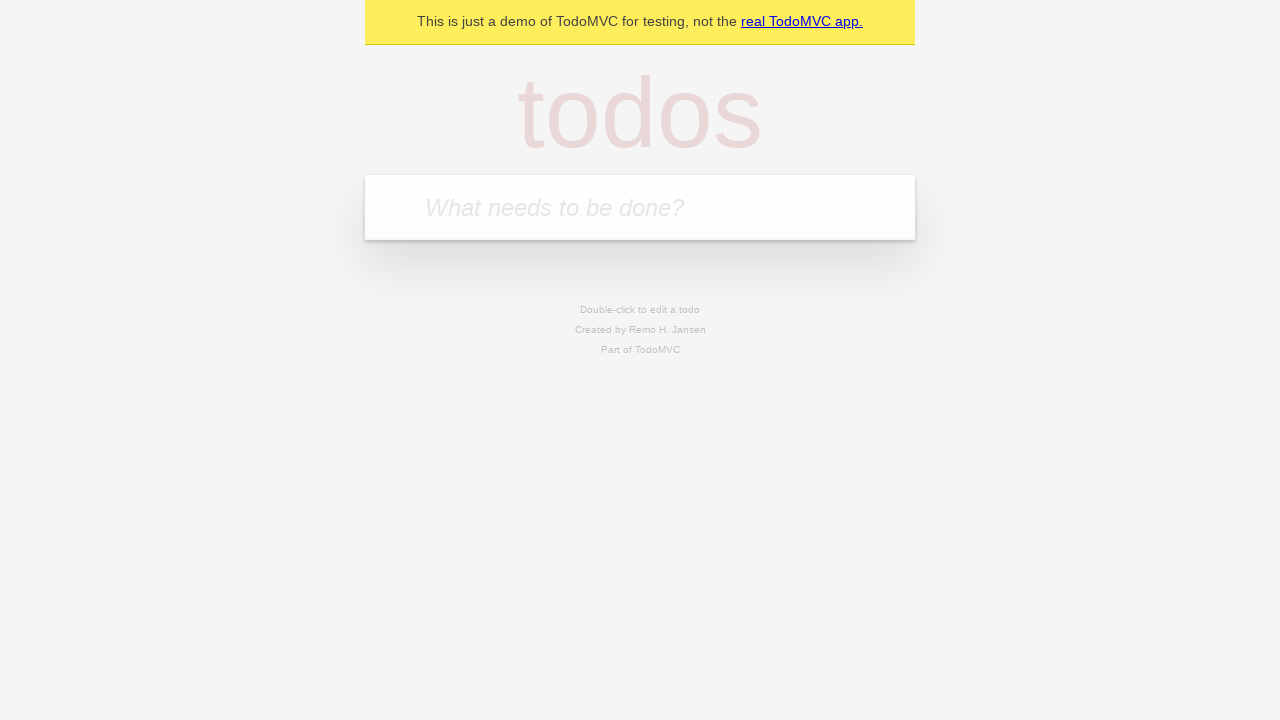

Filled new todo field with 'Book doctor appointment' on .new-todo
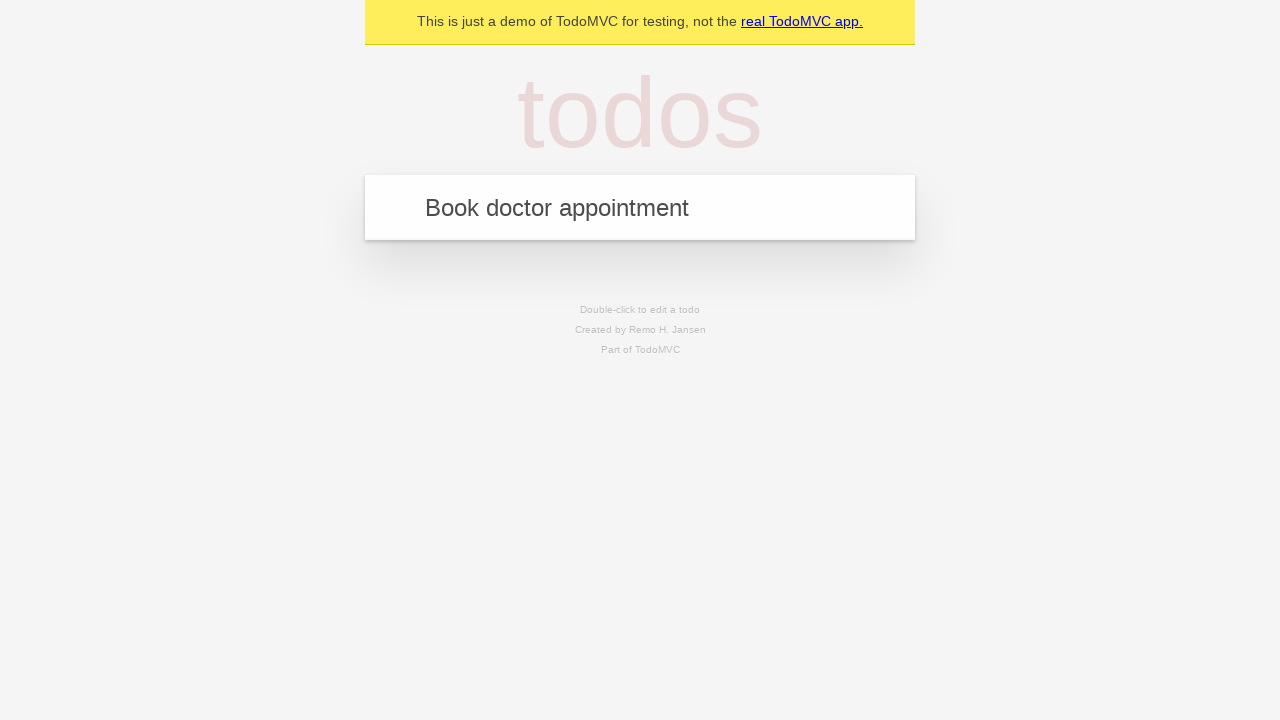

Pressed Enter to create first todo item on .new-todo
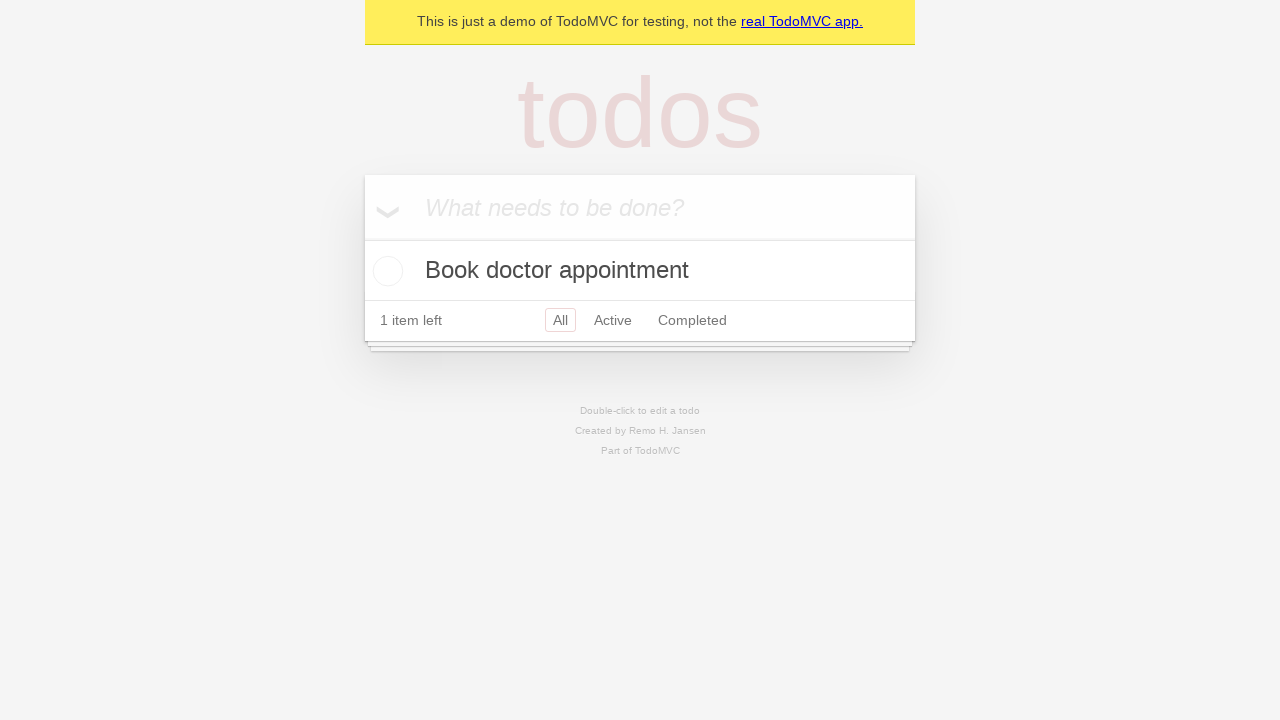

Filled new todo field with 'Buy birthday gift for Mom' on .new-todo
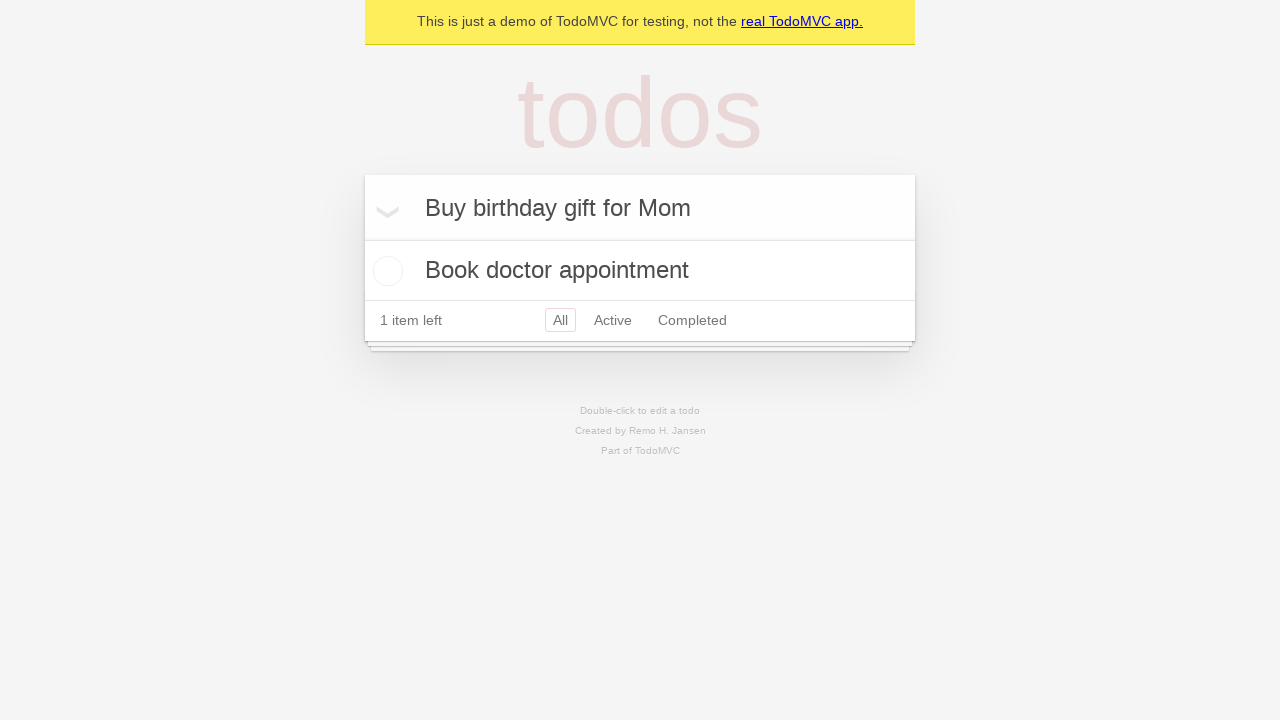

Pressed Enter to create second todo item on .new-todo
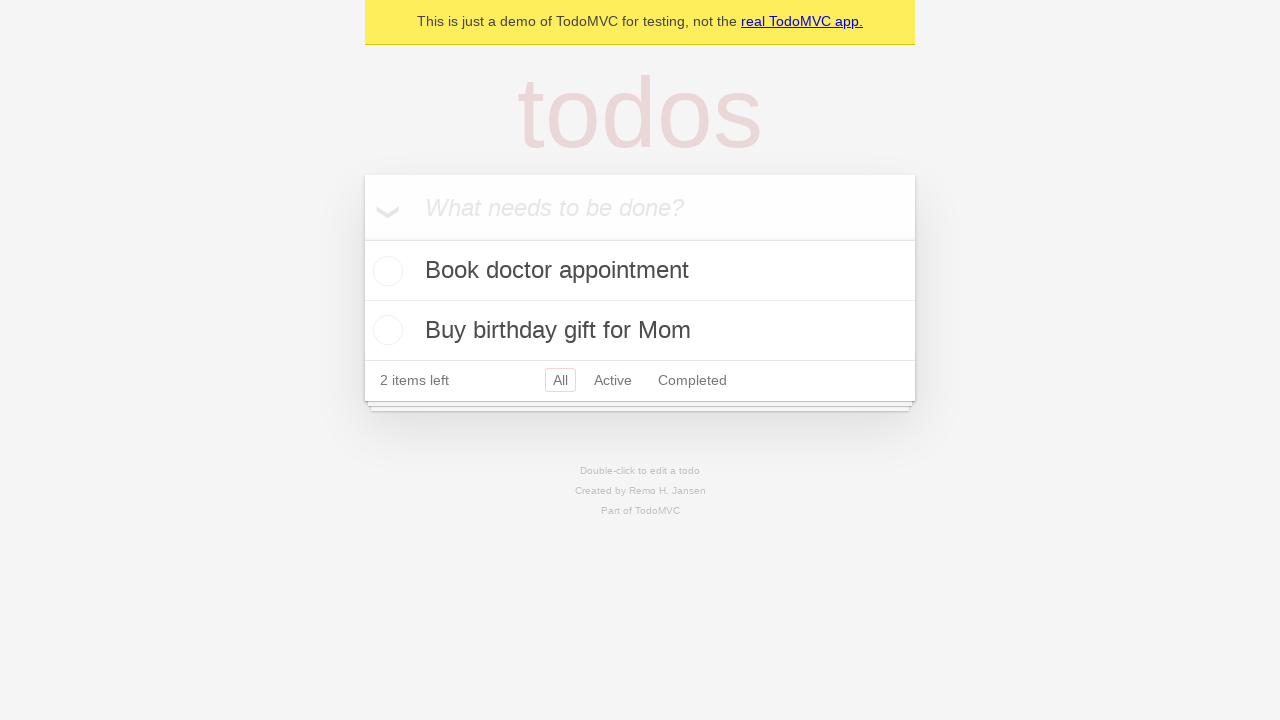

Filled new todo field with 'Find place for vacation' on .new-todo
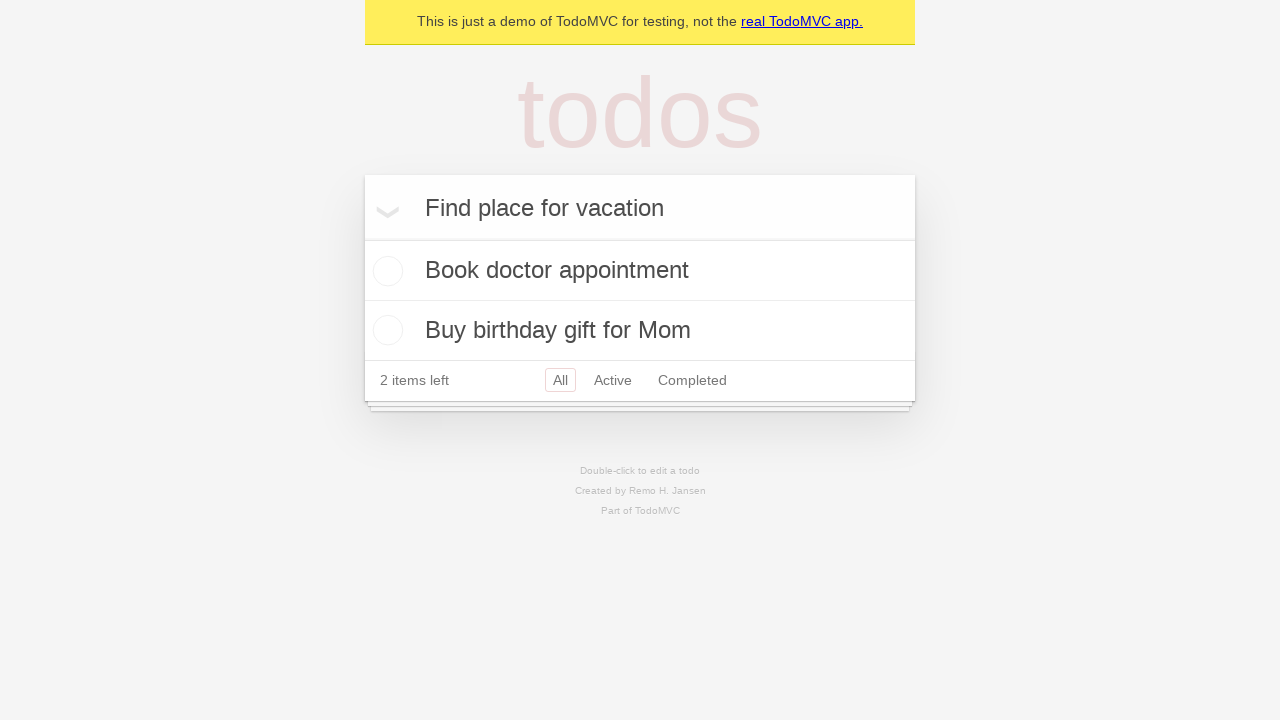

Pressed Enter to create third todo item on .new-todo
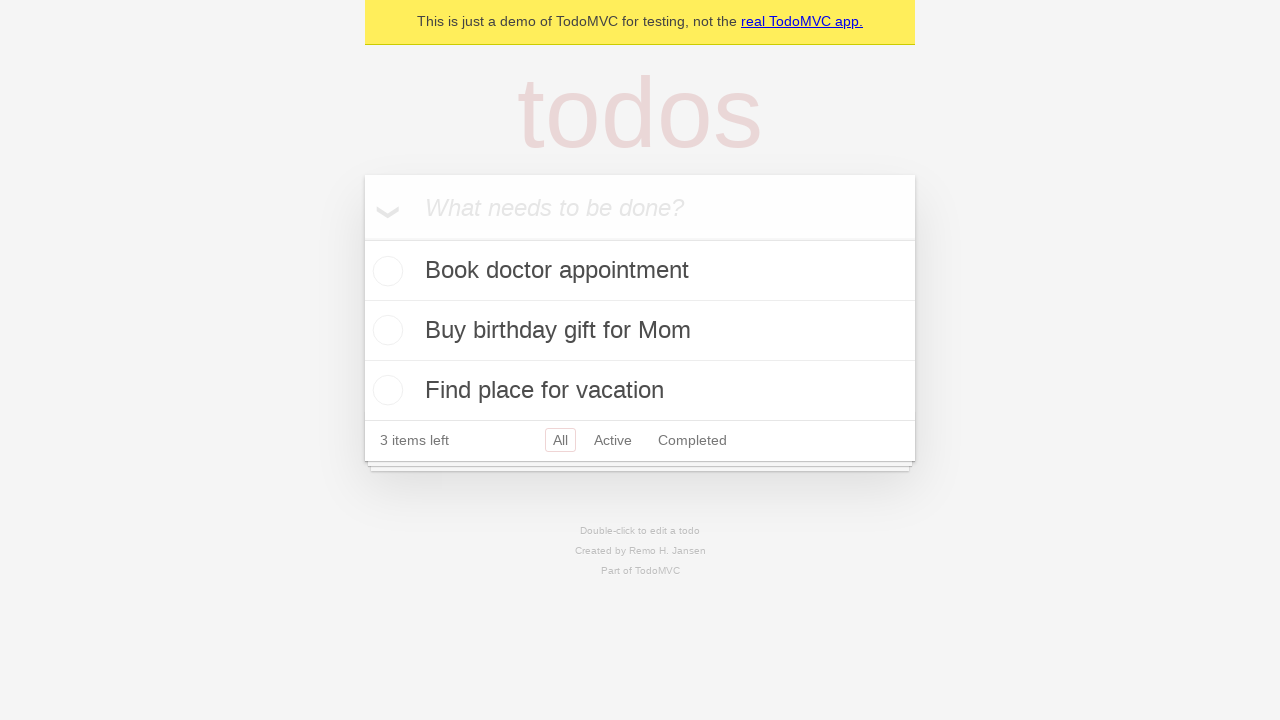

Checked the toggle-all checkbox to complete all items at (362, 238) on .toggle-all
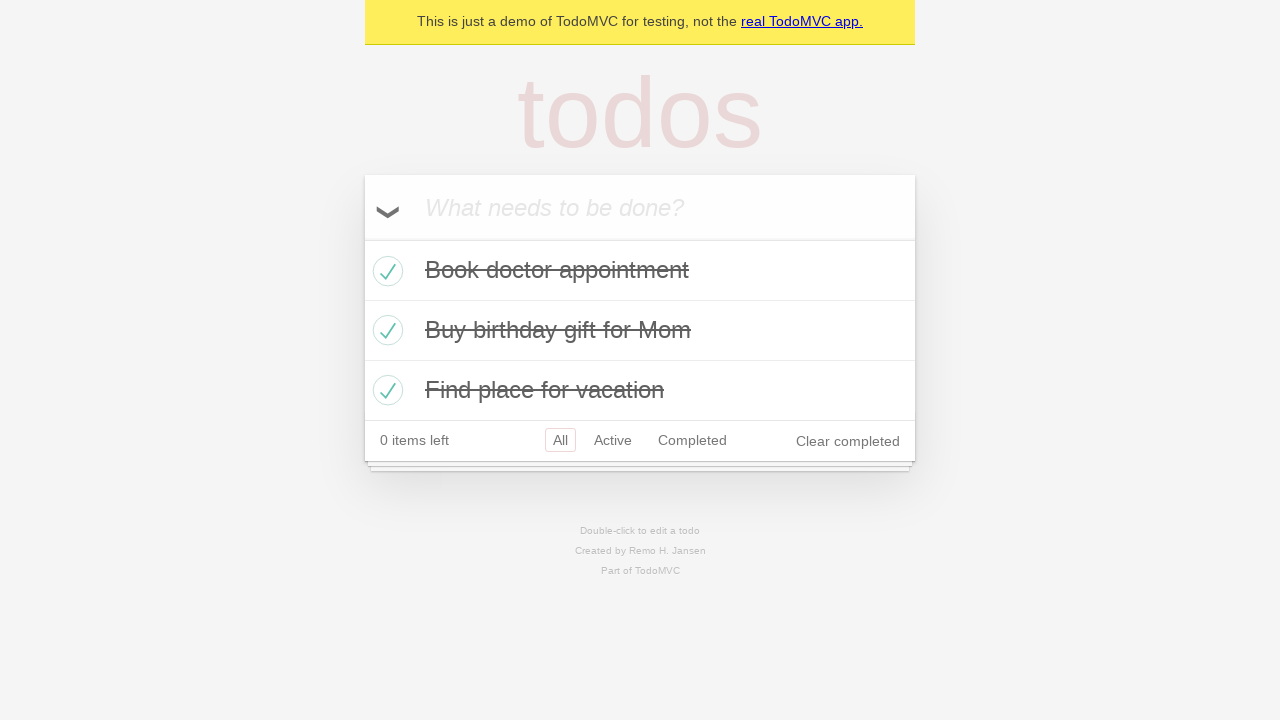

Verified that toggle-all checkbox is checked
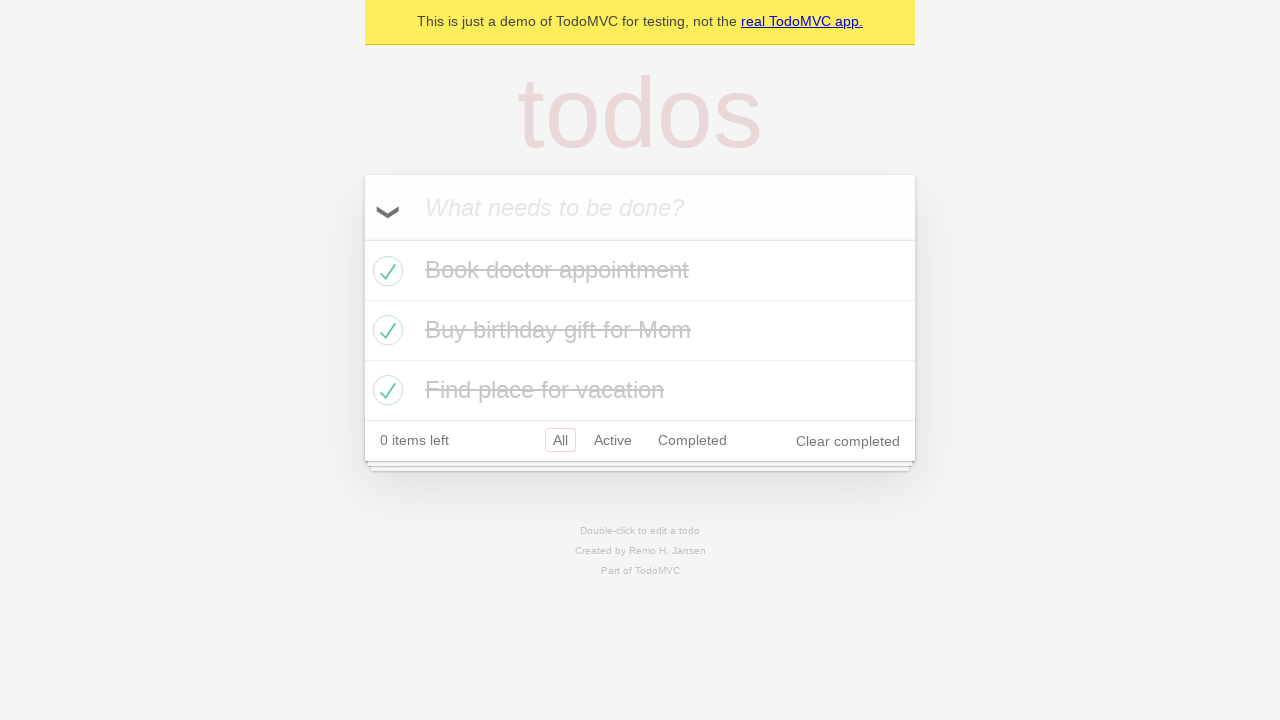

Unchecked the first todo item checkbox at (385, 271) on .todo-list li .toggle >> nth=0
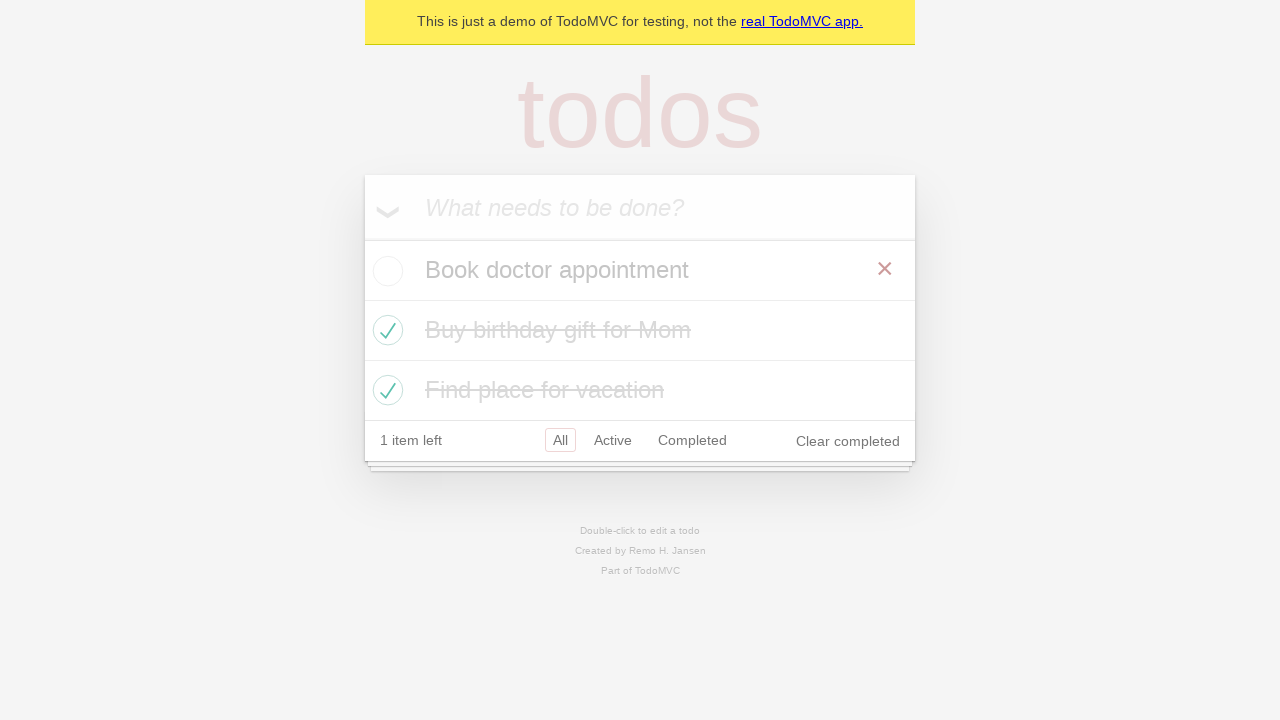

Verified that toggle-all checkbox is now unchecked after unchecking first item
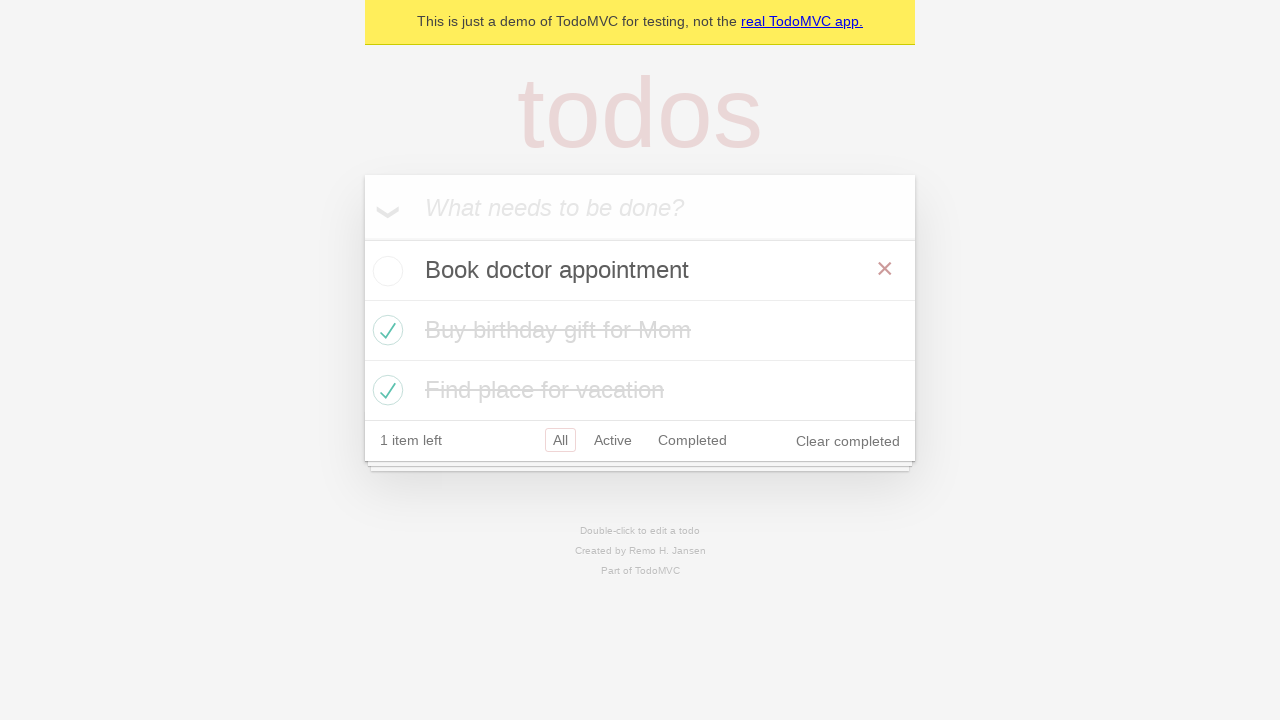

Checked the first todo item checkbox again at (385, 271) on .todo-list li .toggle >> nth=0
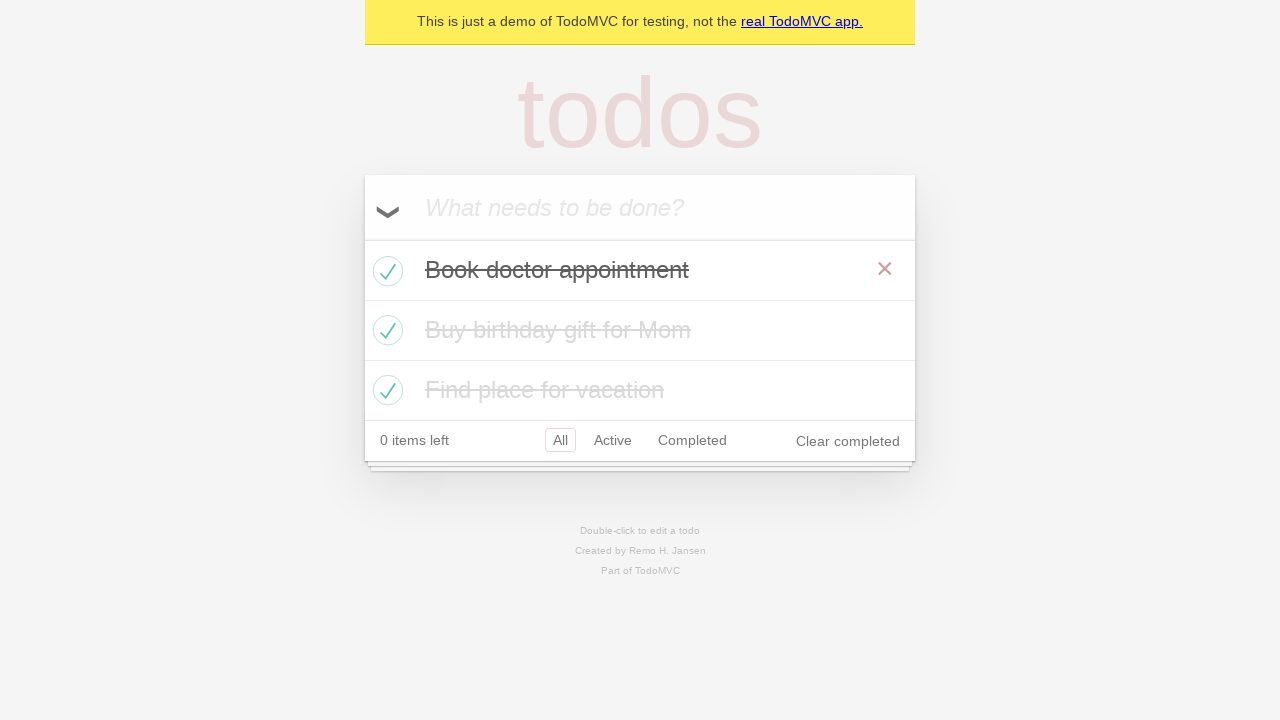

Verified that toggle-all checkbox is checked again after all items are completed
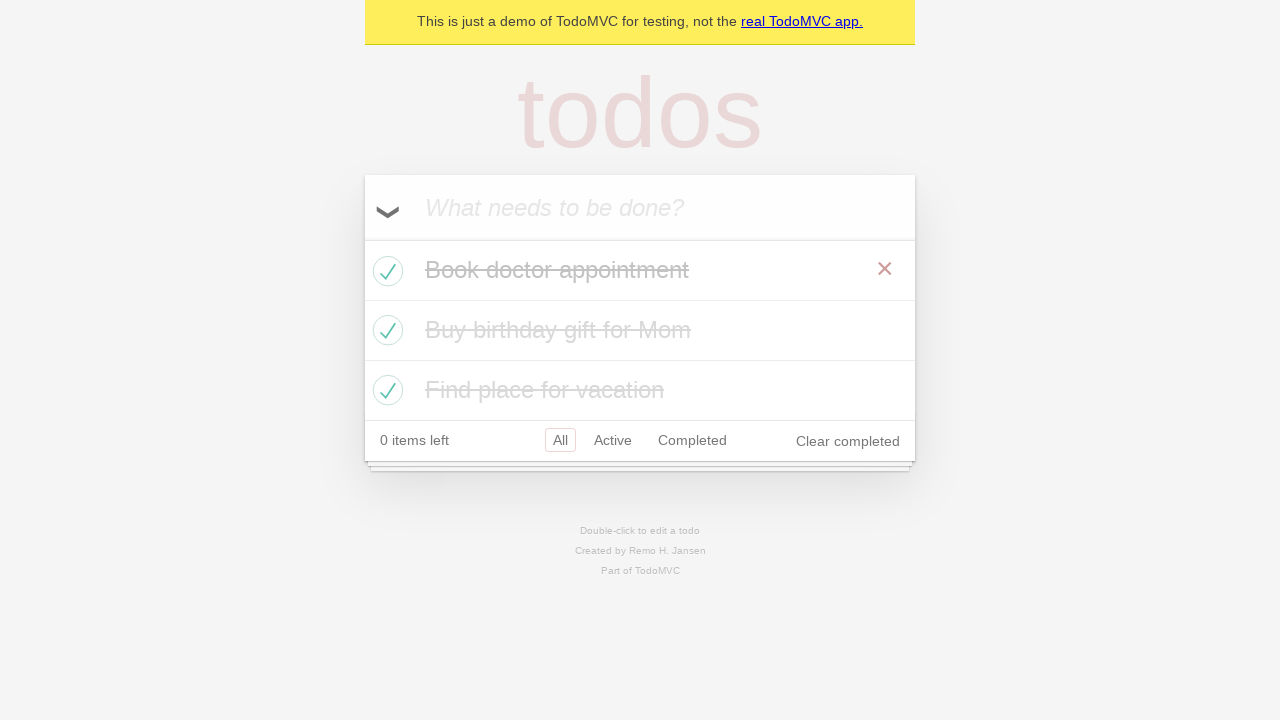

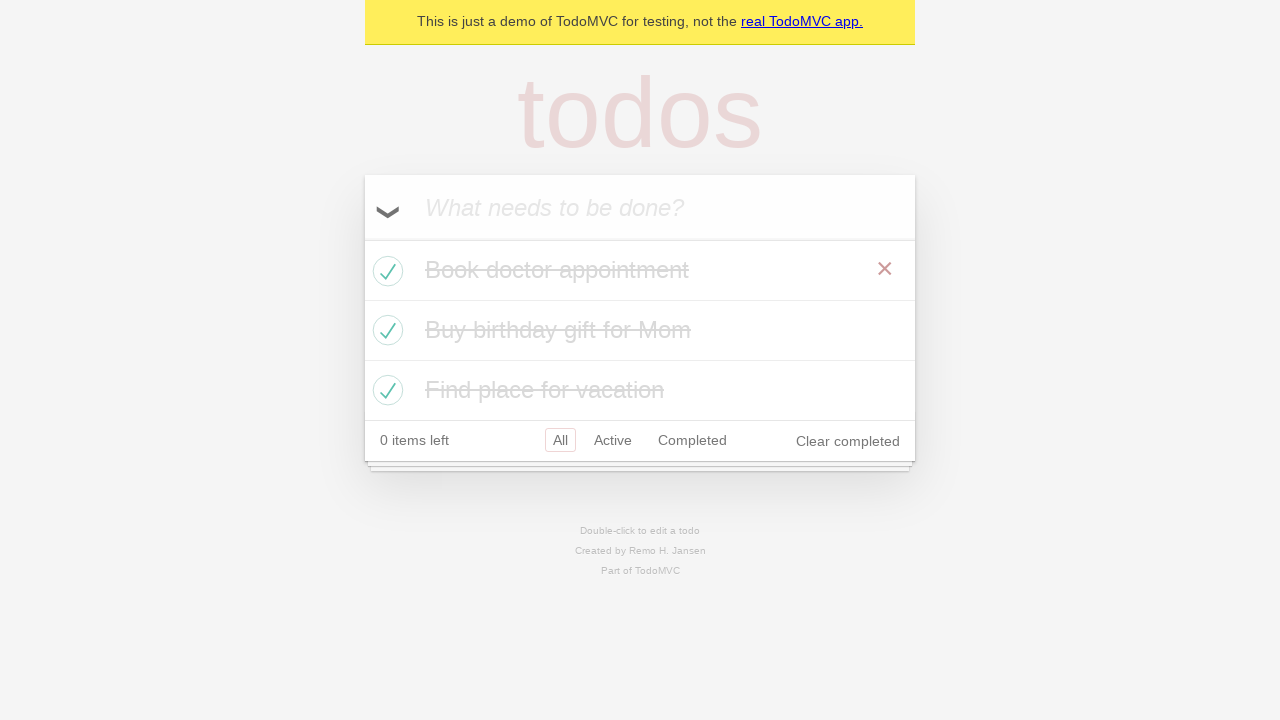